Tests a signup form by filling in first name, last name, and email fields, then clicking the sign up button to submit the form.

Starting URL: https://secure-retreat-92358.herokuapp.com/

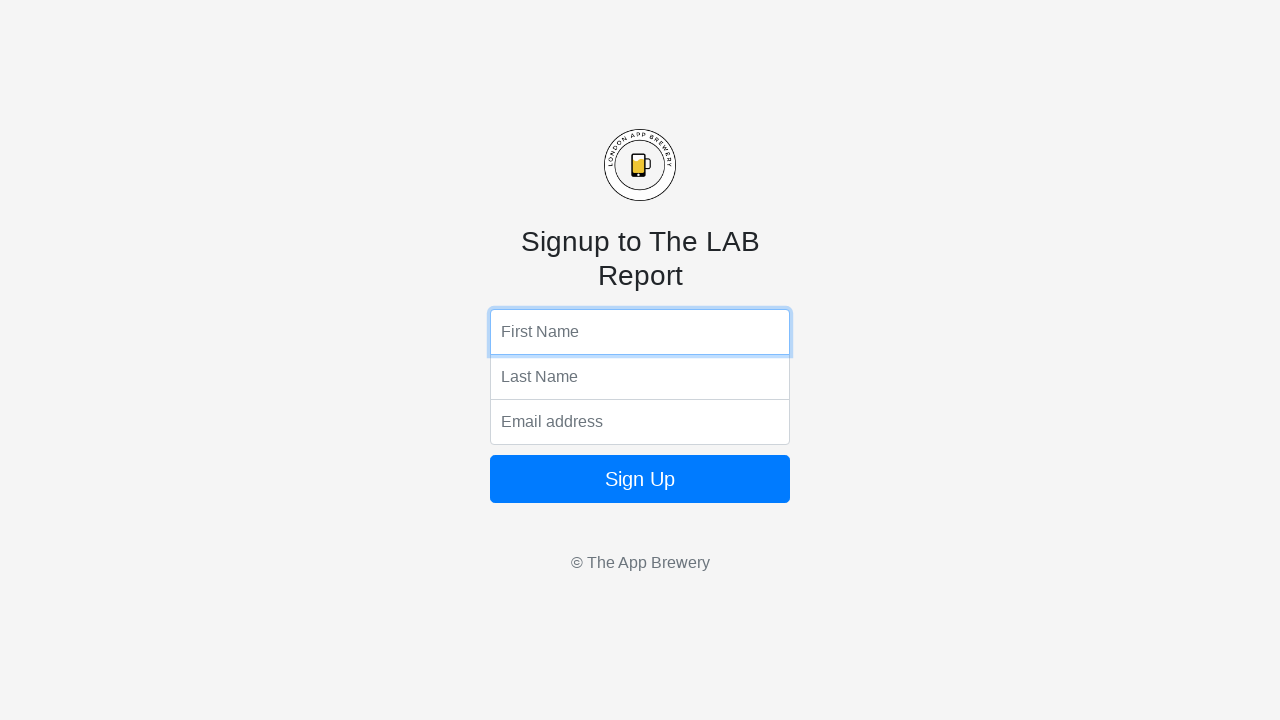

Navigated to signup form page
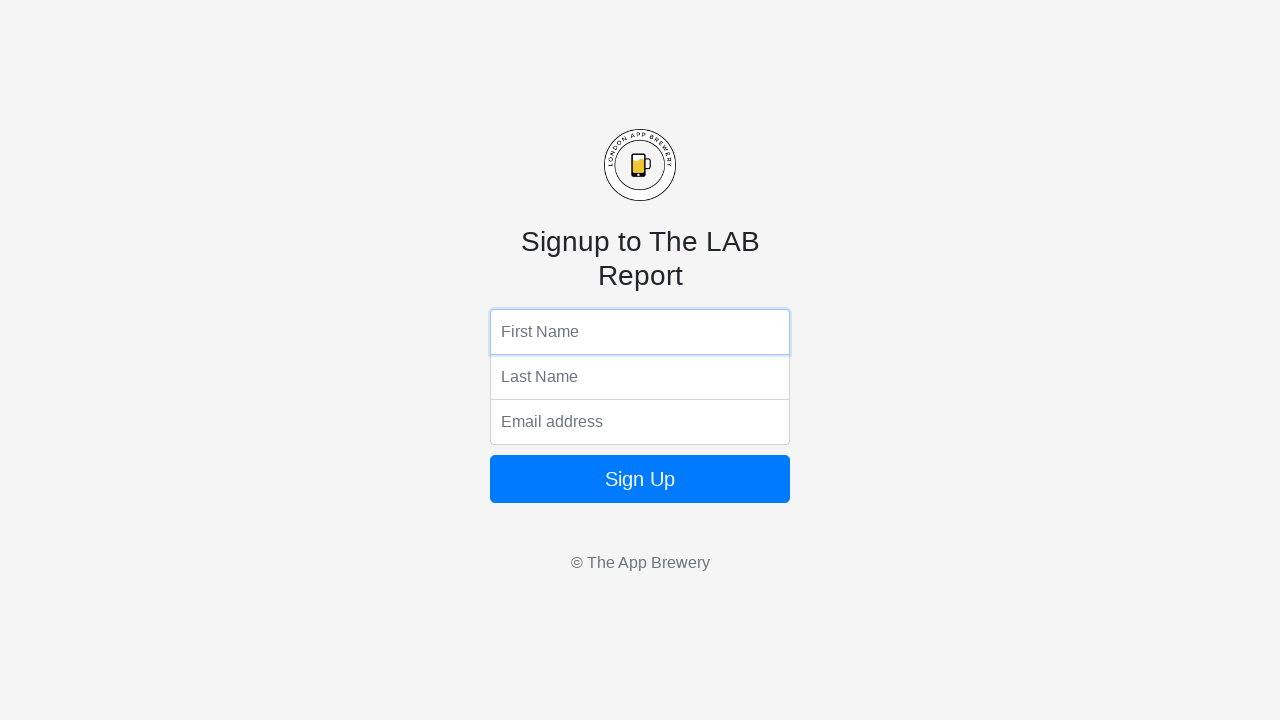

Filled first name field with 'Marcus' on .top
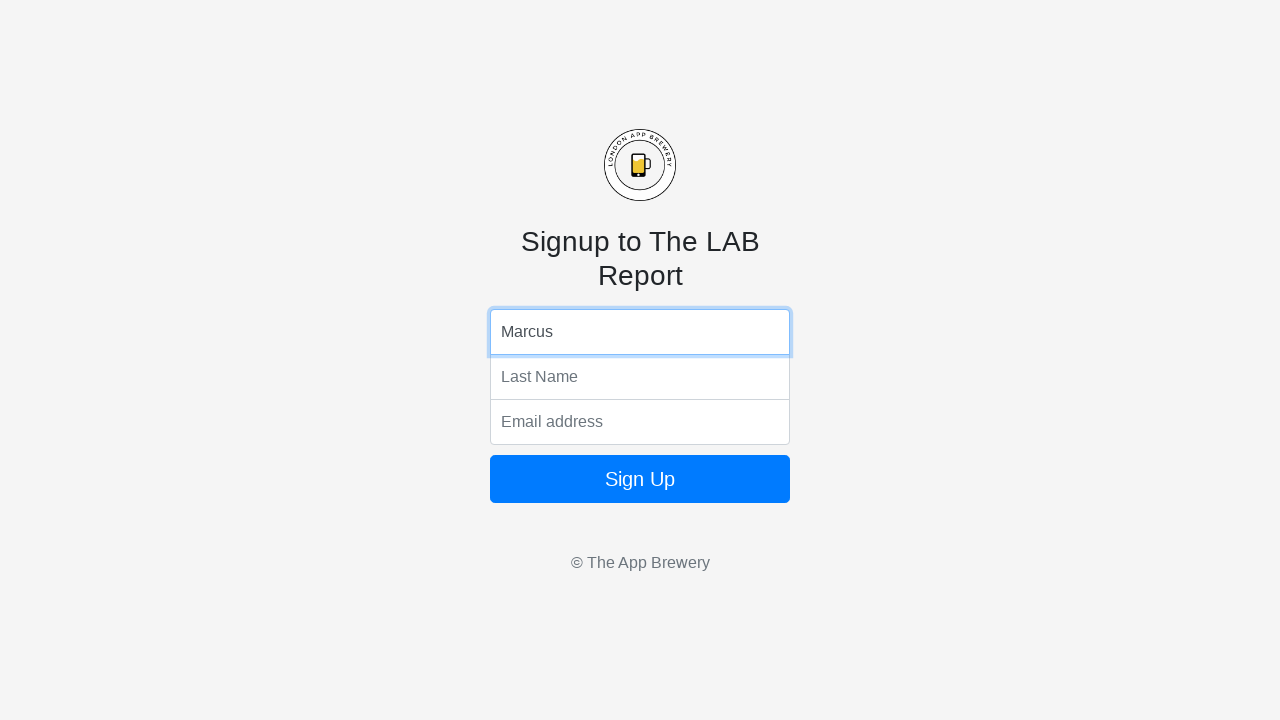

Filled last name field with 'Thompson' on .middle
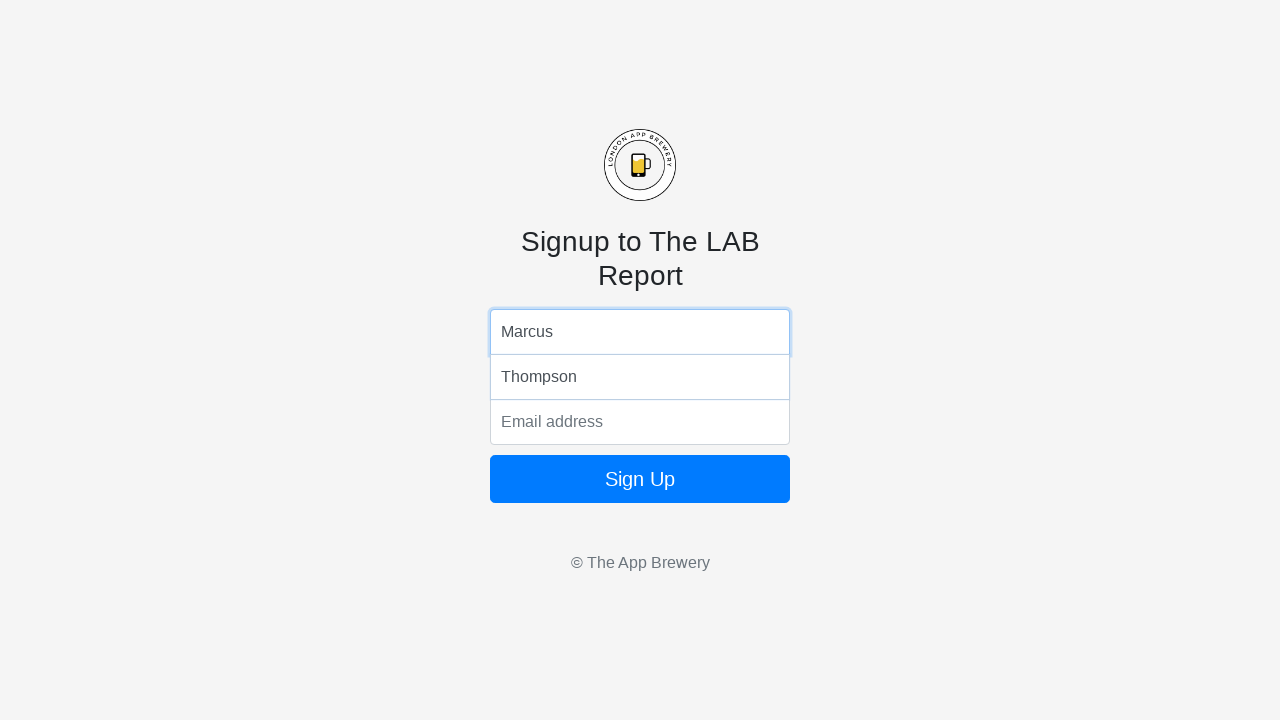

Filled email field with 'marcus.thompson@example.com' on .bottom
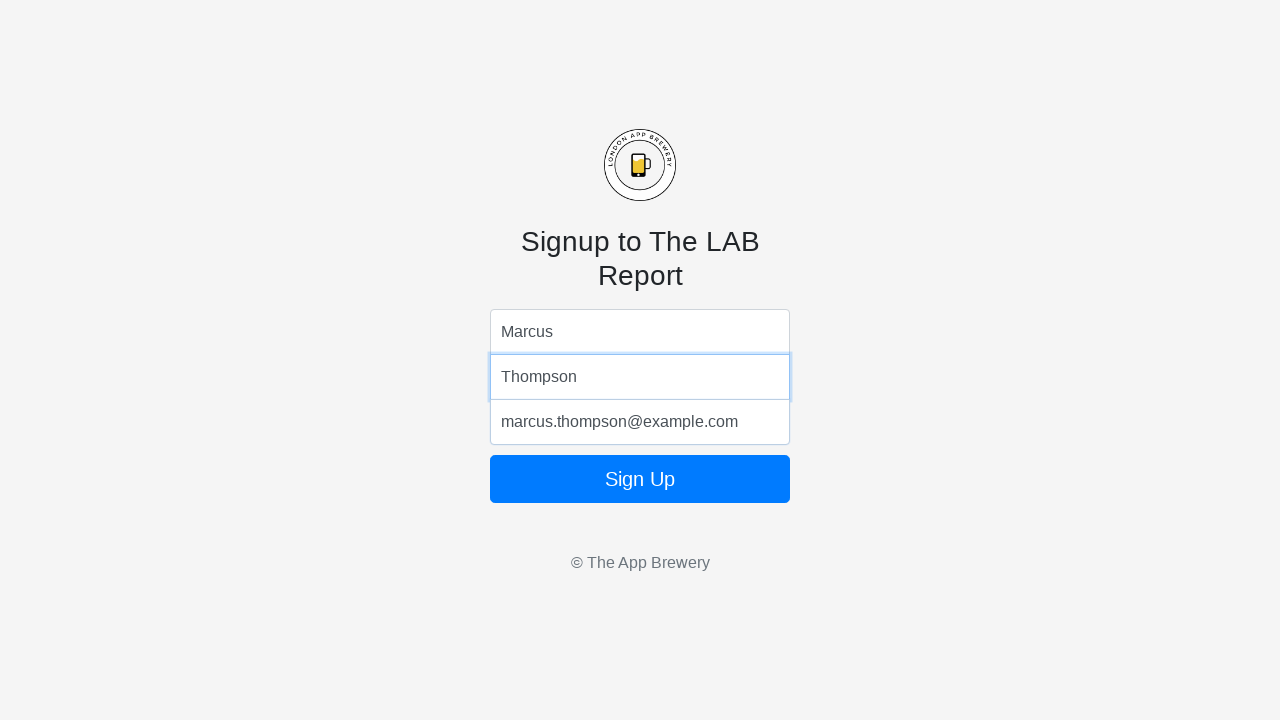

Clicked sign up button to submit form at (640, 479) on form button
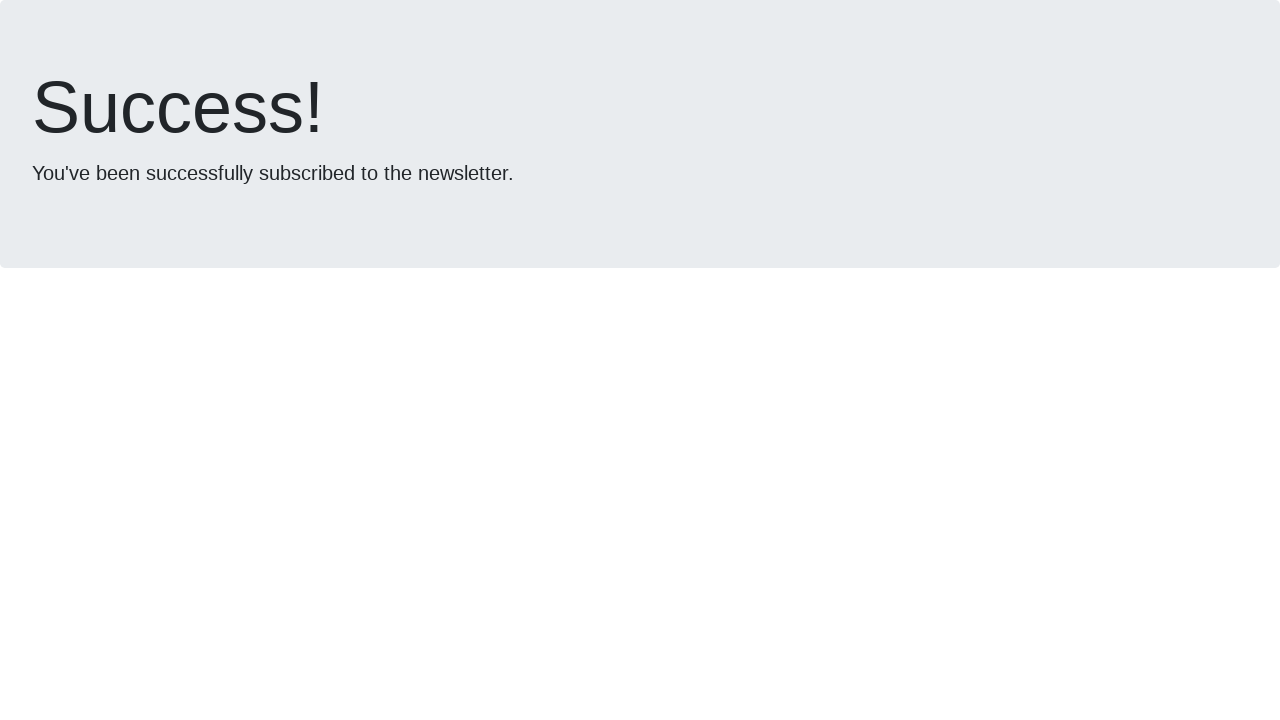

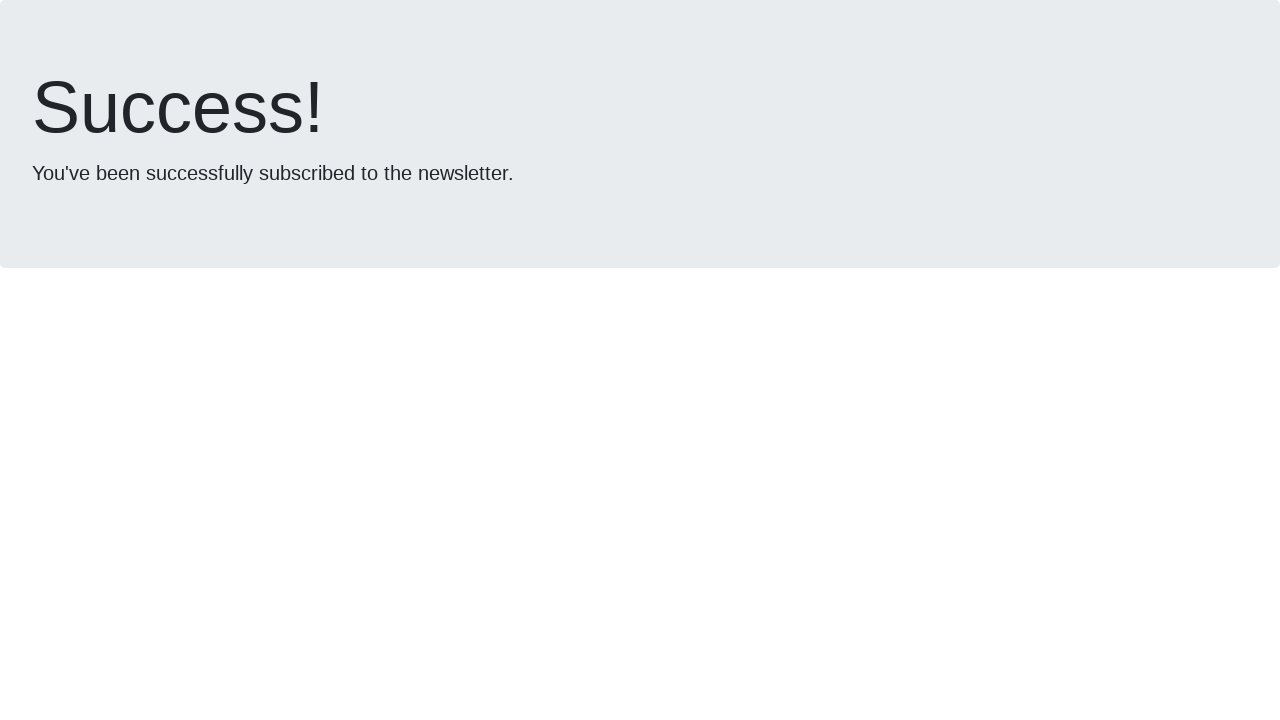